Tests browser window and tab handling by opening a new window, filling a form field in it, switching back to the original window, opening a new tab, and interacting with an alert box in the new tab.

Starting URL: https://www.hyrtutorials.com/p/window-handles-practice.html

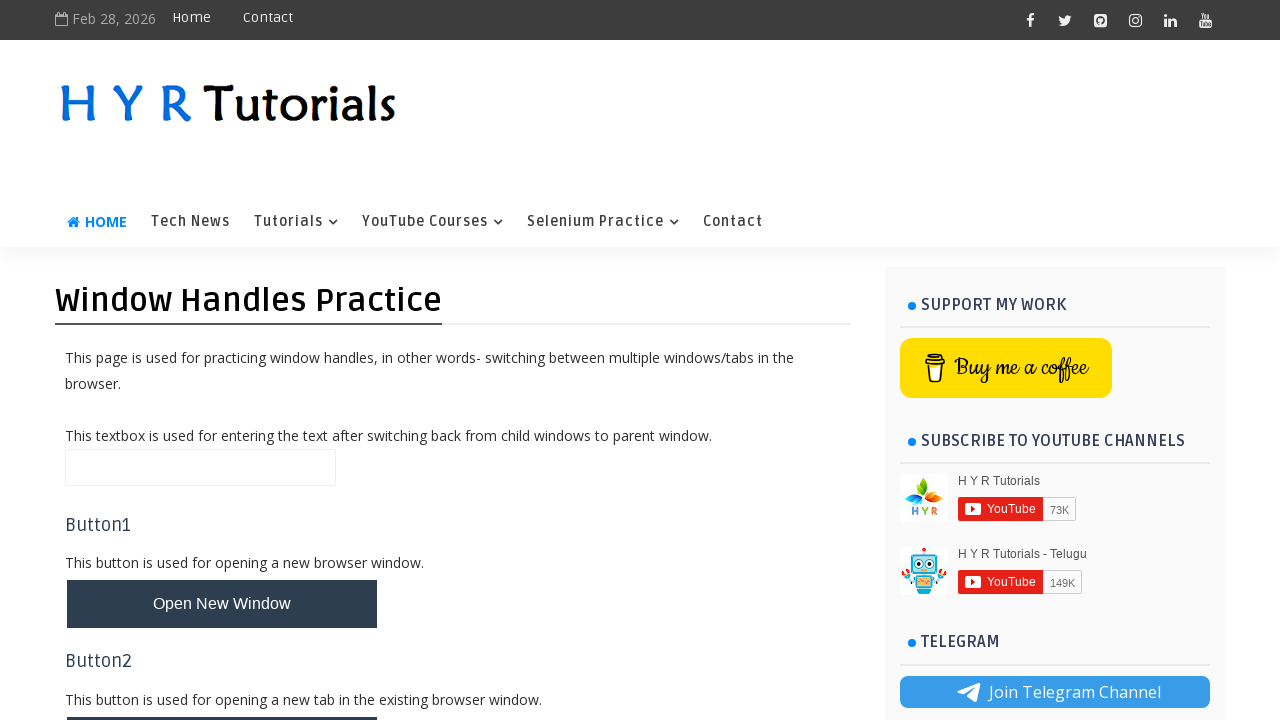

Clicked button to open new window at (222, 604) on #newWindowBtn
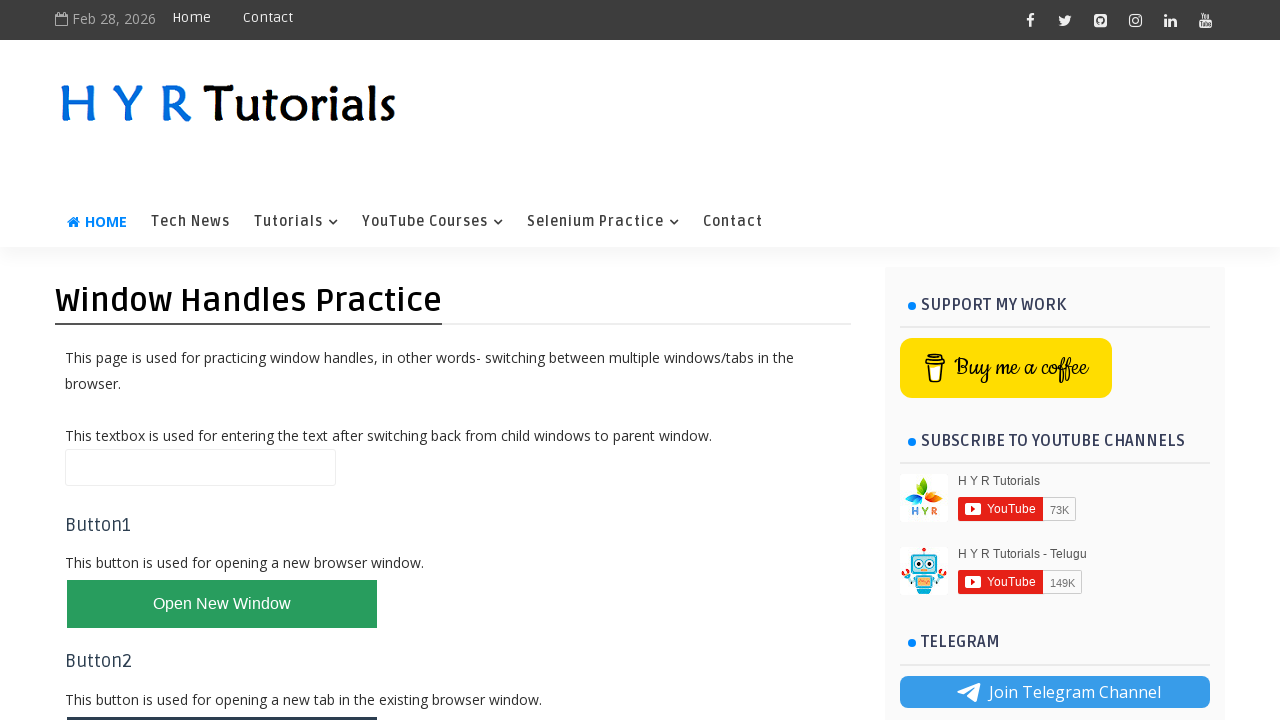

Waited for new window to open
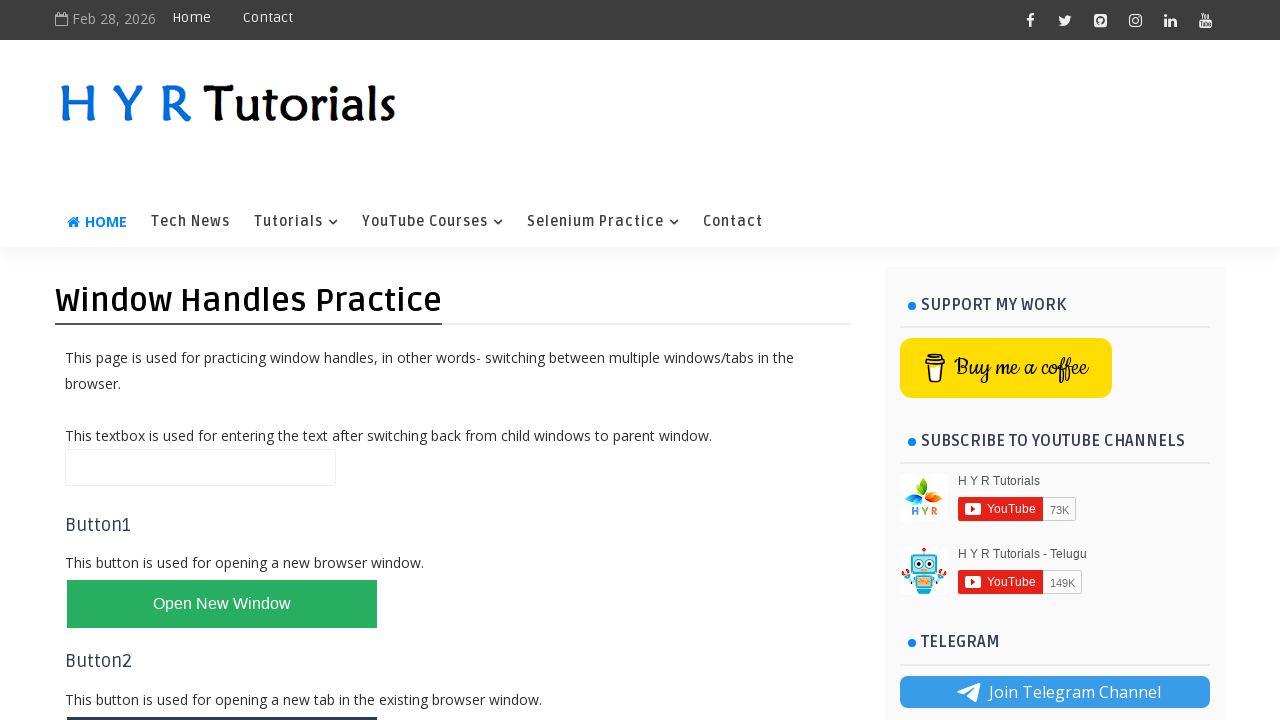

Retrieved all open pages from context
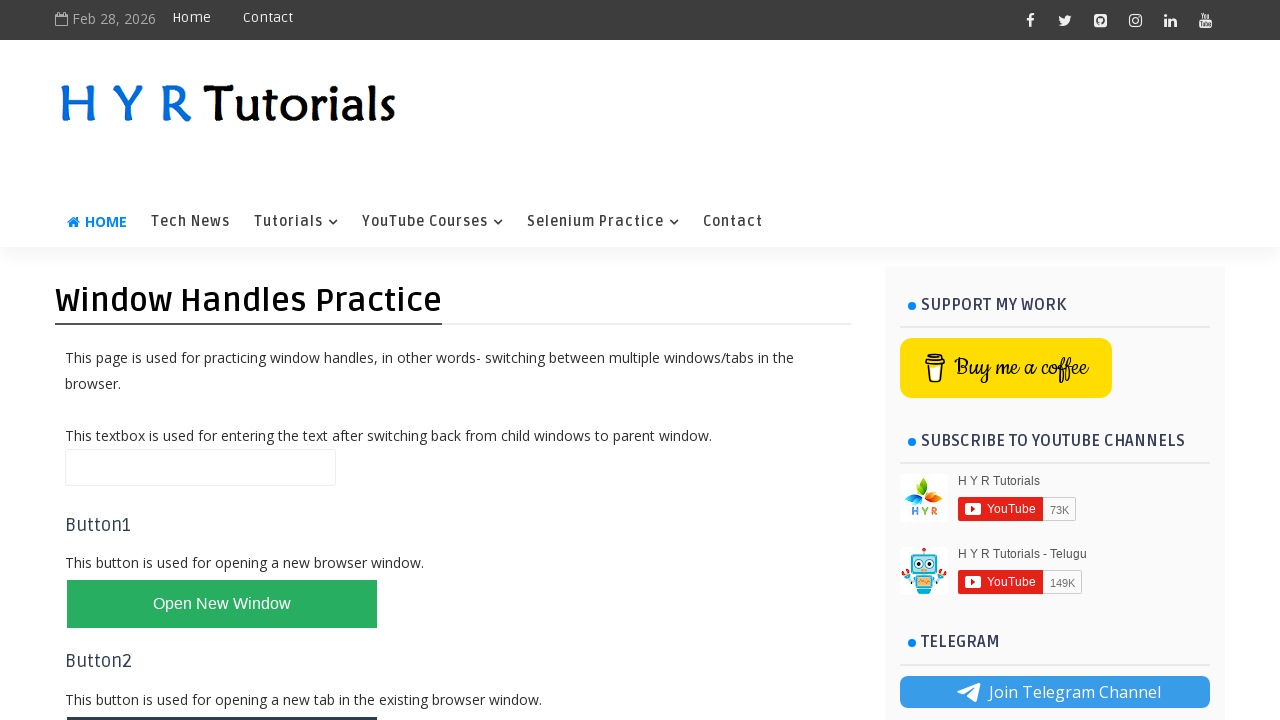

Waited for firstName field to be available in new window
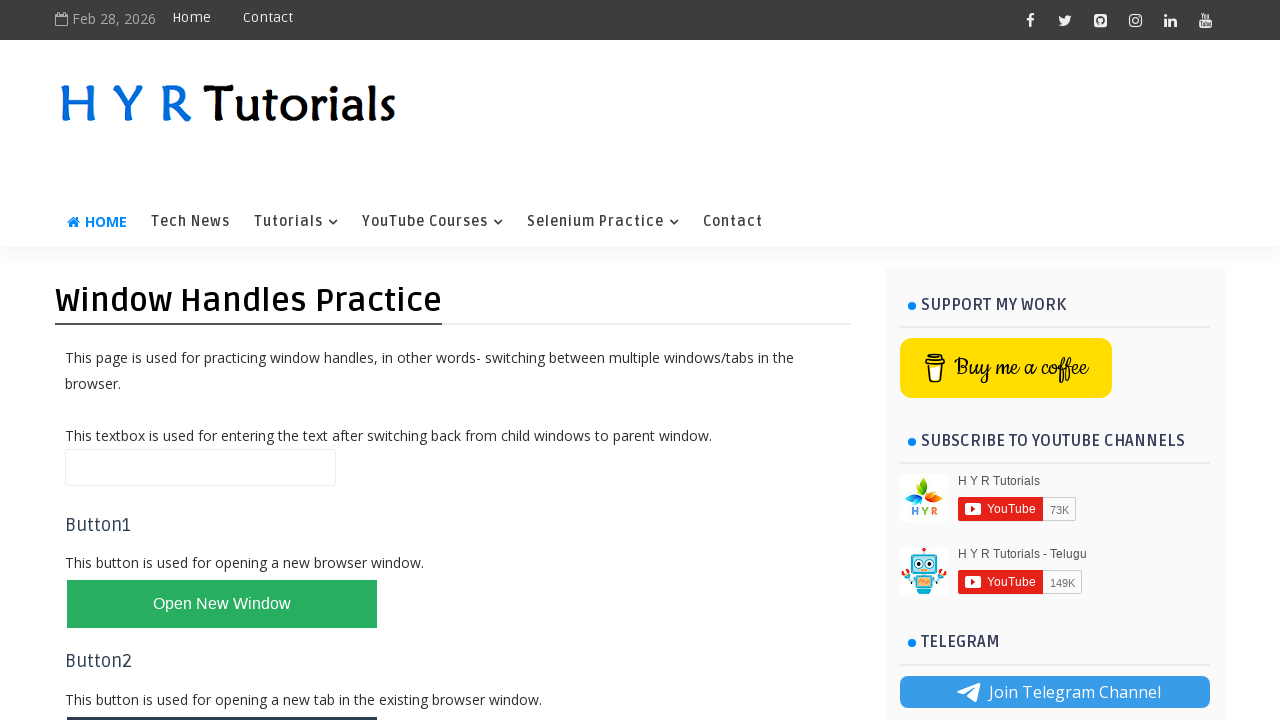

Filled firstName field with 'pavan kumar' in new window on #firstName
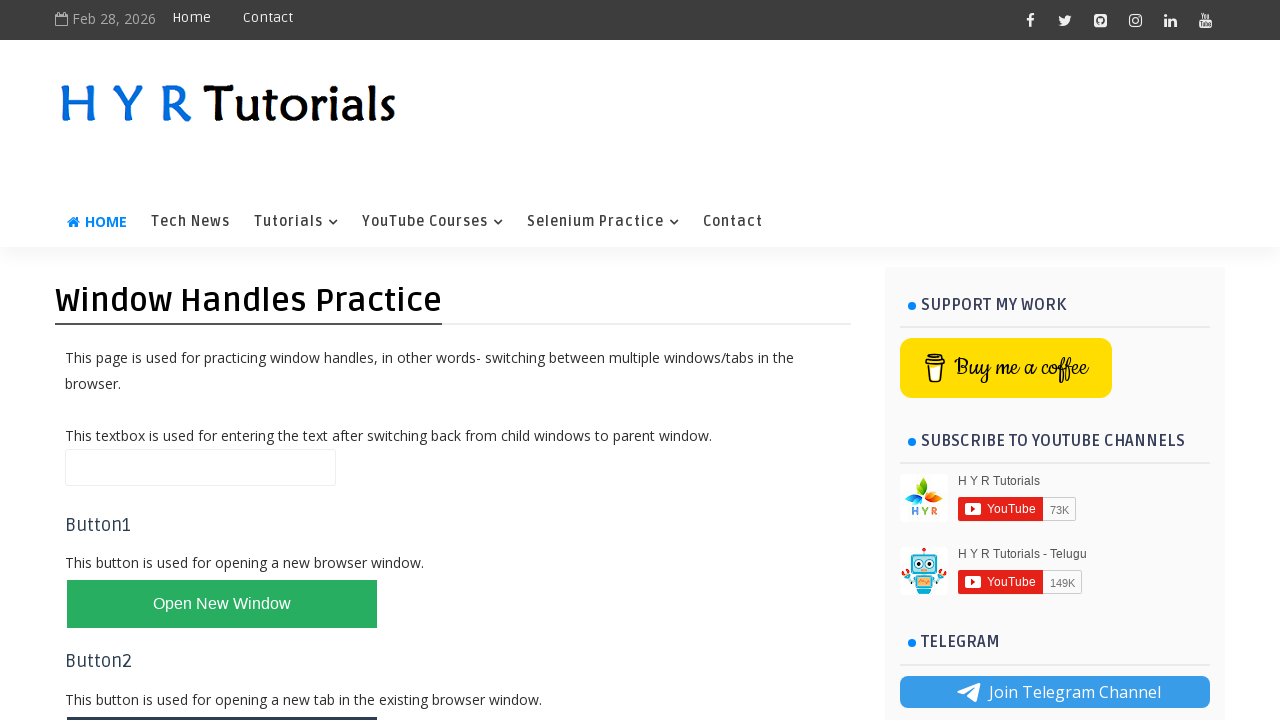

Switched back to original window
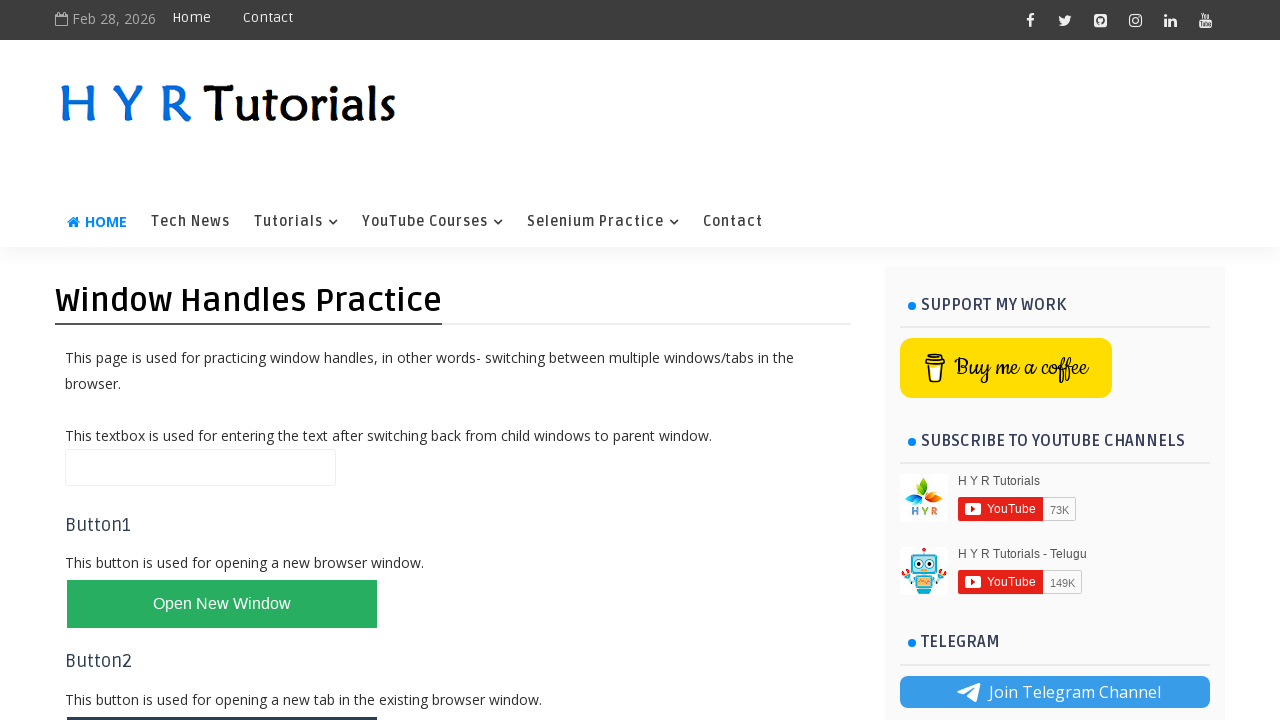

Clicked button to open new tab at (222, 696) on #newTabBtn
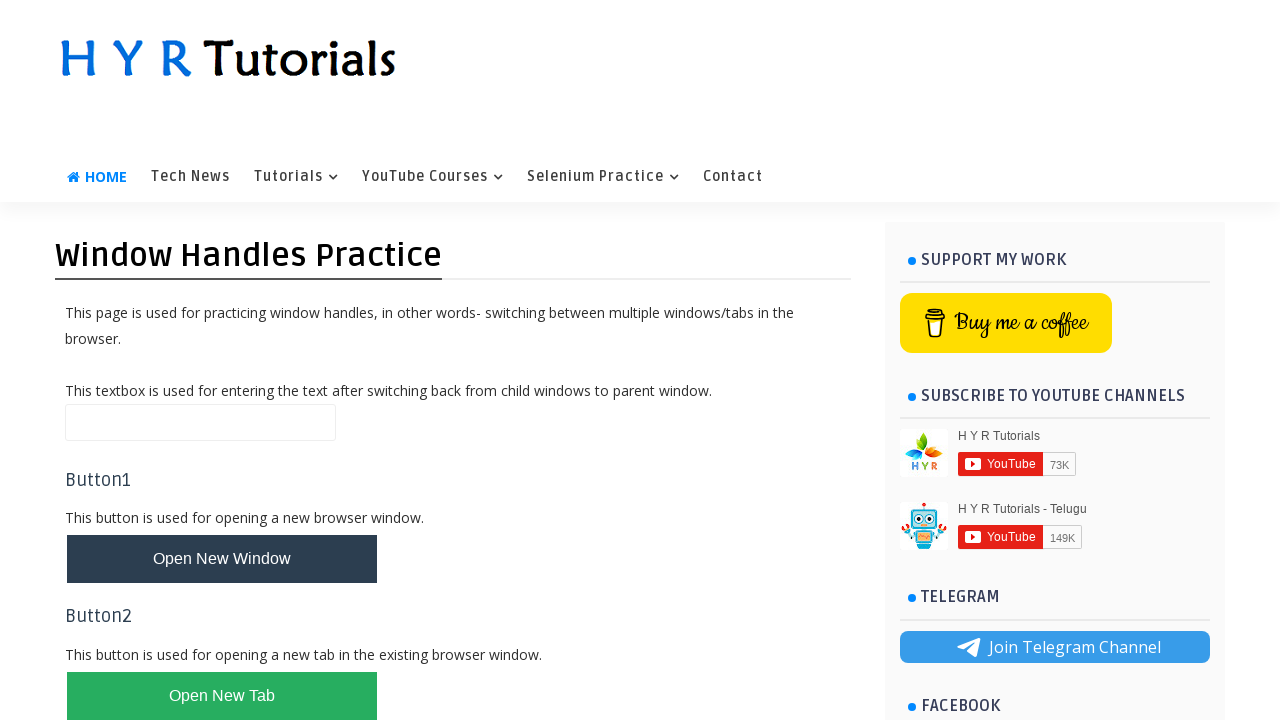

Waited for new tab to open
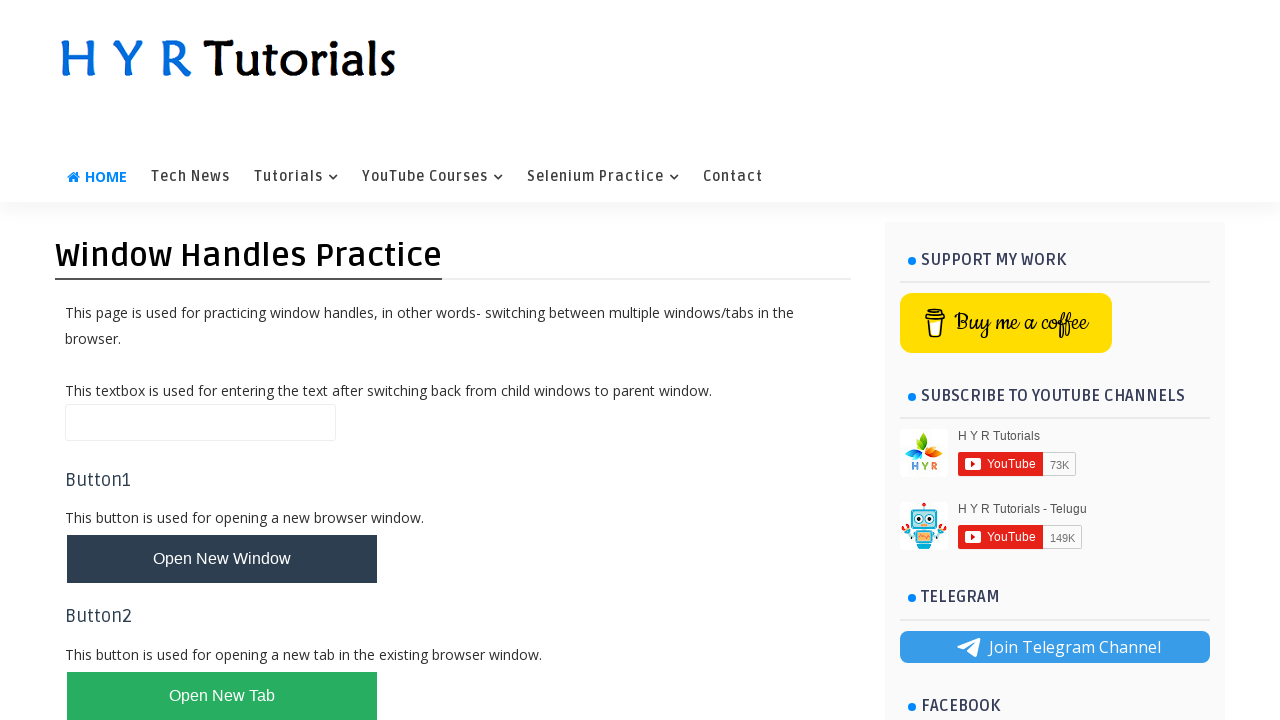

Retrieved updated list of all open pages
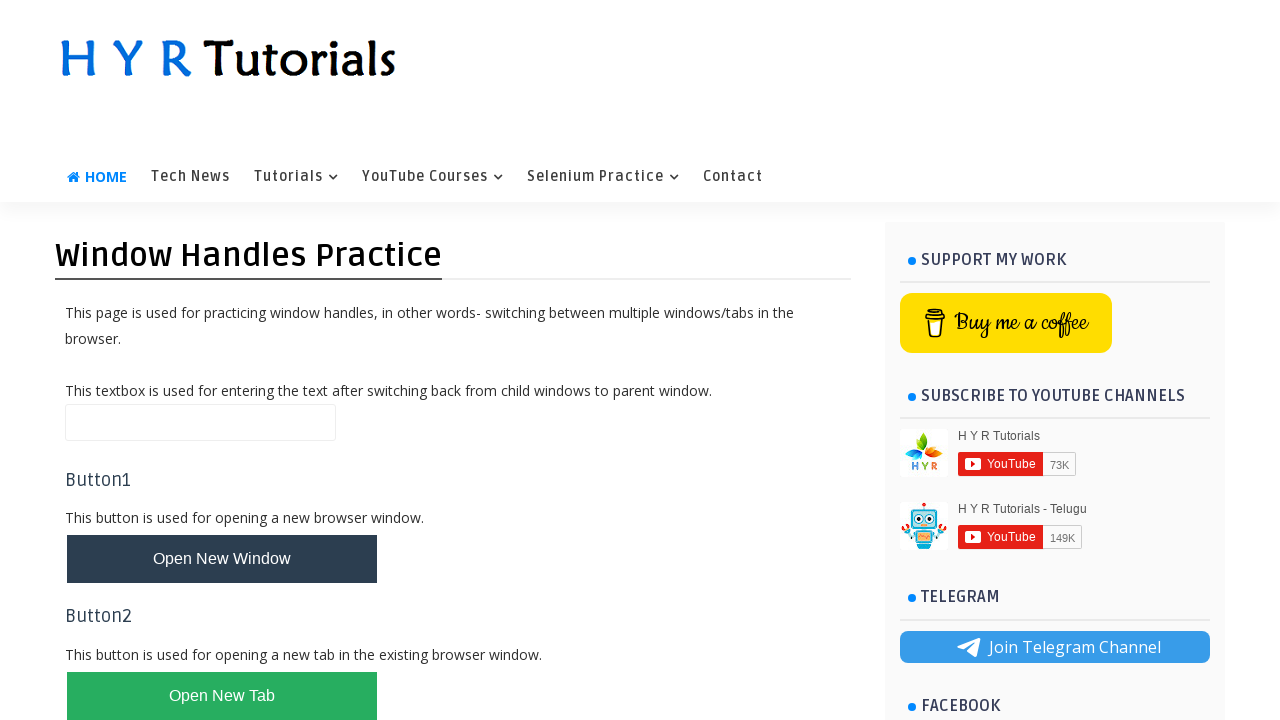

Switched to new tab
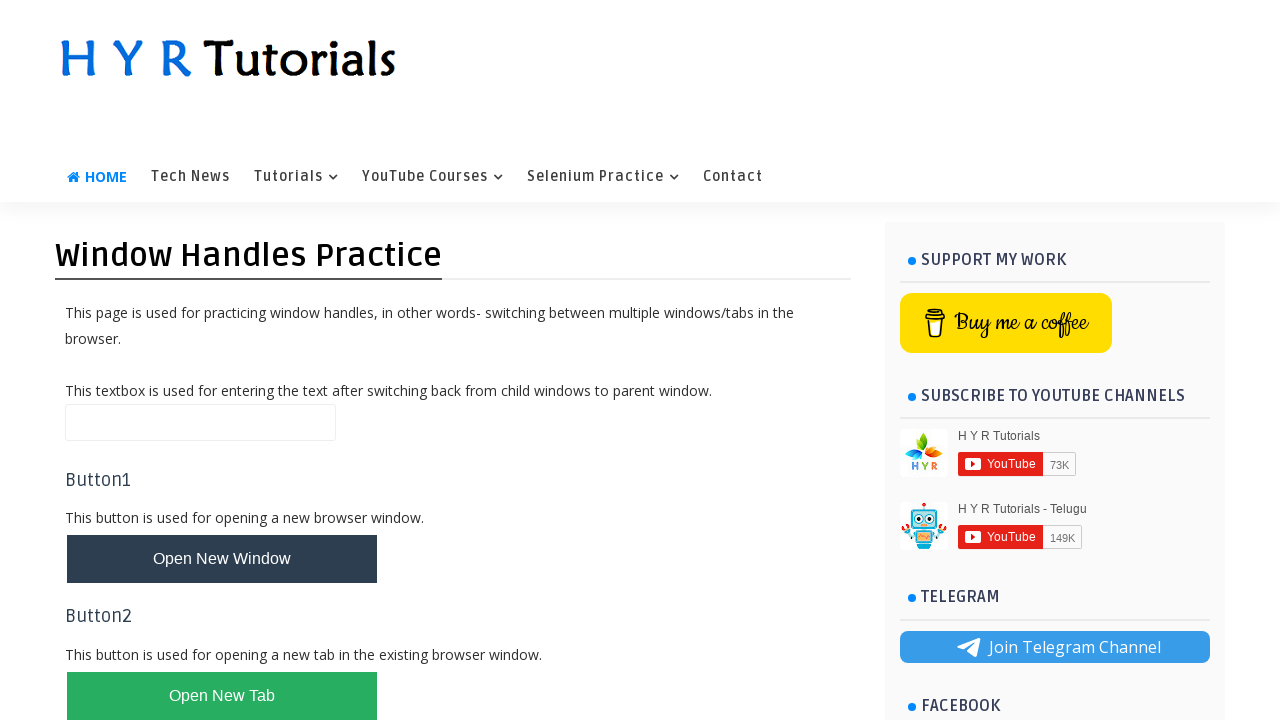

Set up dialog handler to accept alerts
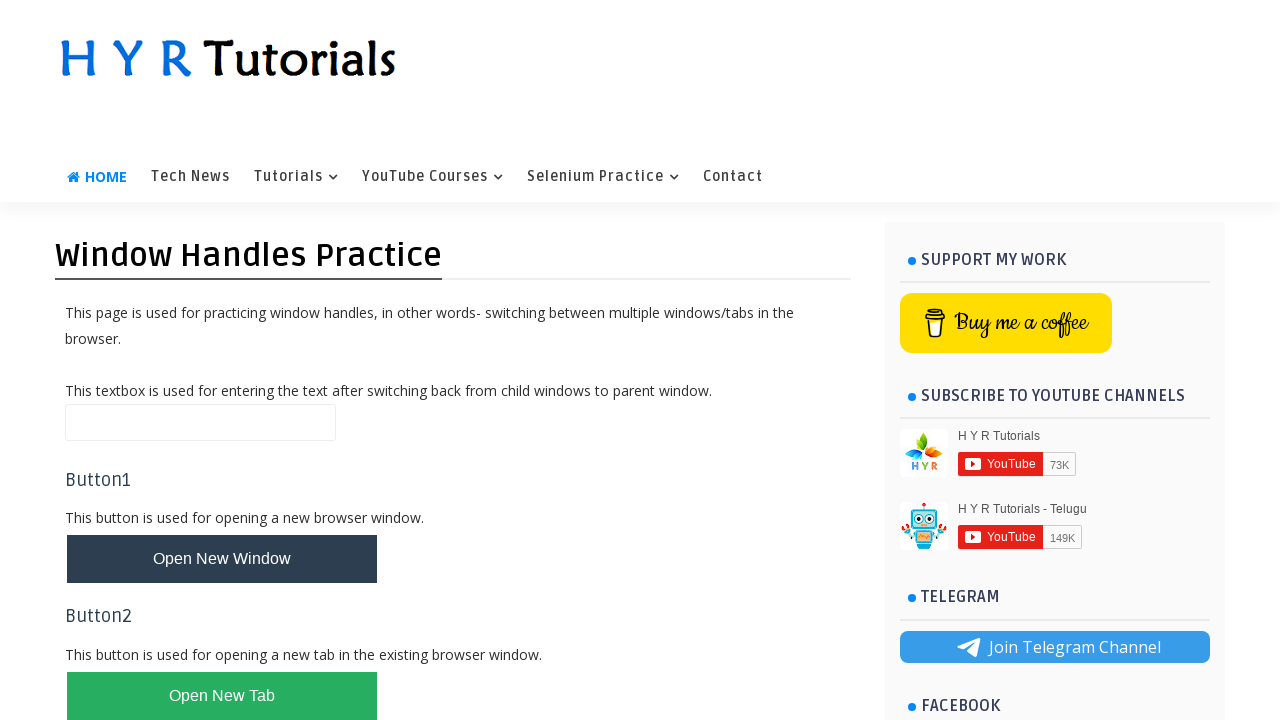

Waited for alert box element to be available
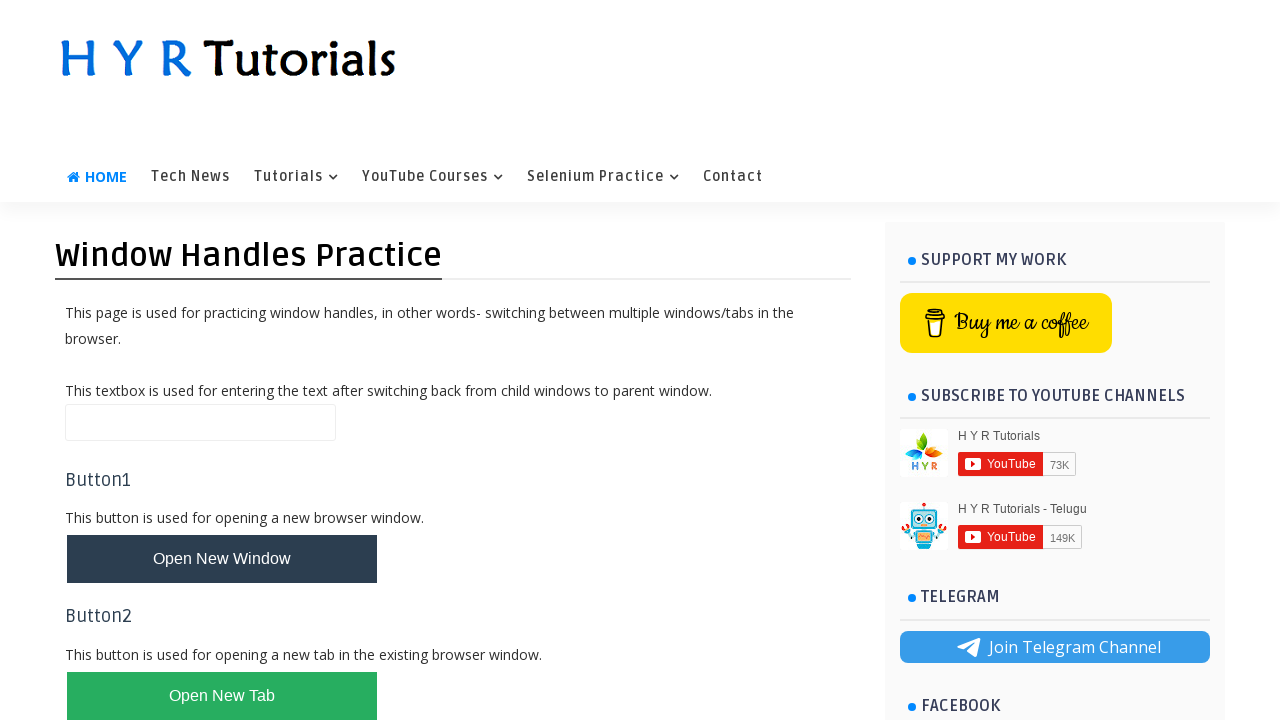

Clicked alert box button at (114, 494) on #alertBox
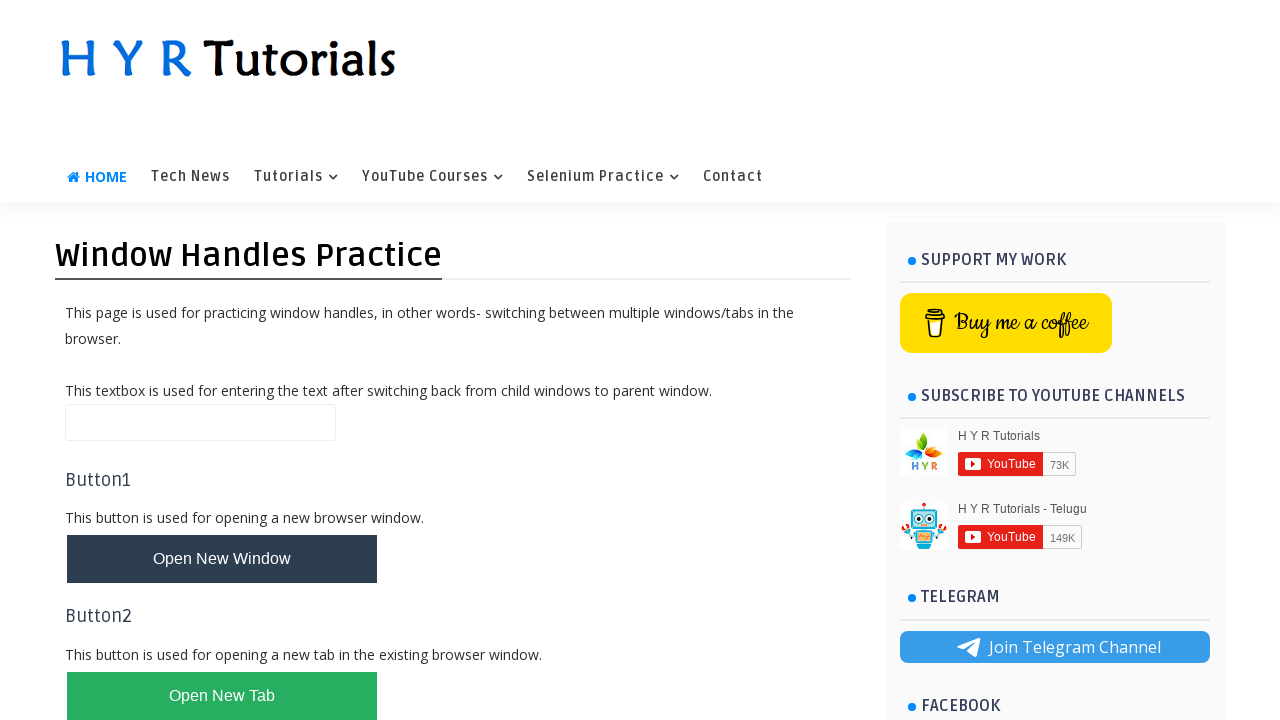

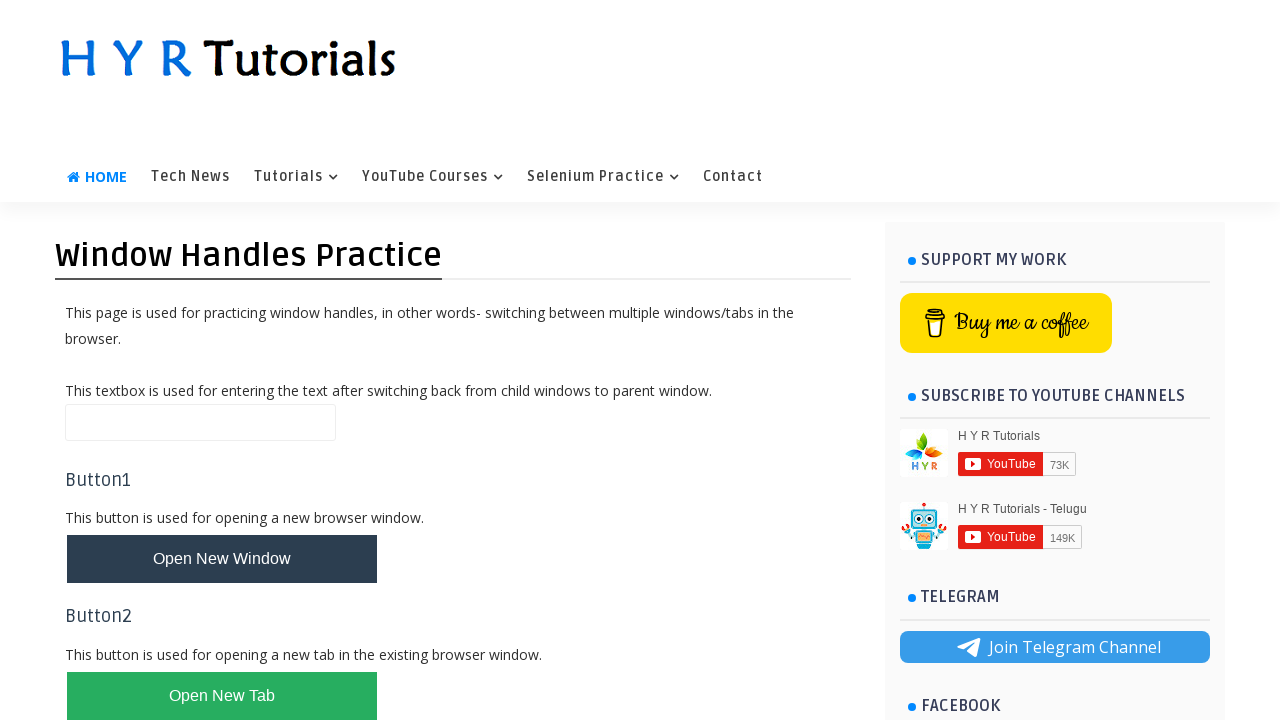